Verifies that the OrangeHRM logo is present and displayed on the login page by checking the visibility of the branding element.

Starting URL: https://opensource-demo.orangehrmlive.com/web/index.php/auth/login

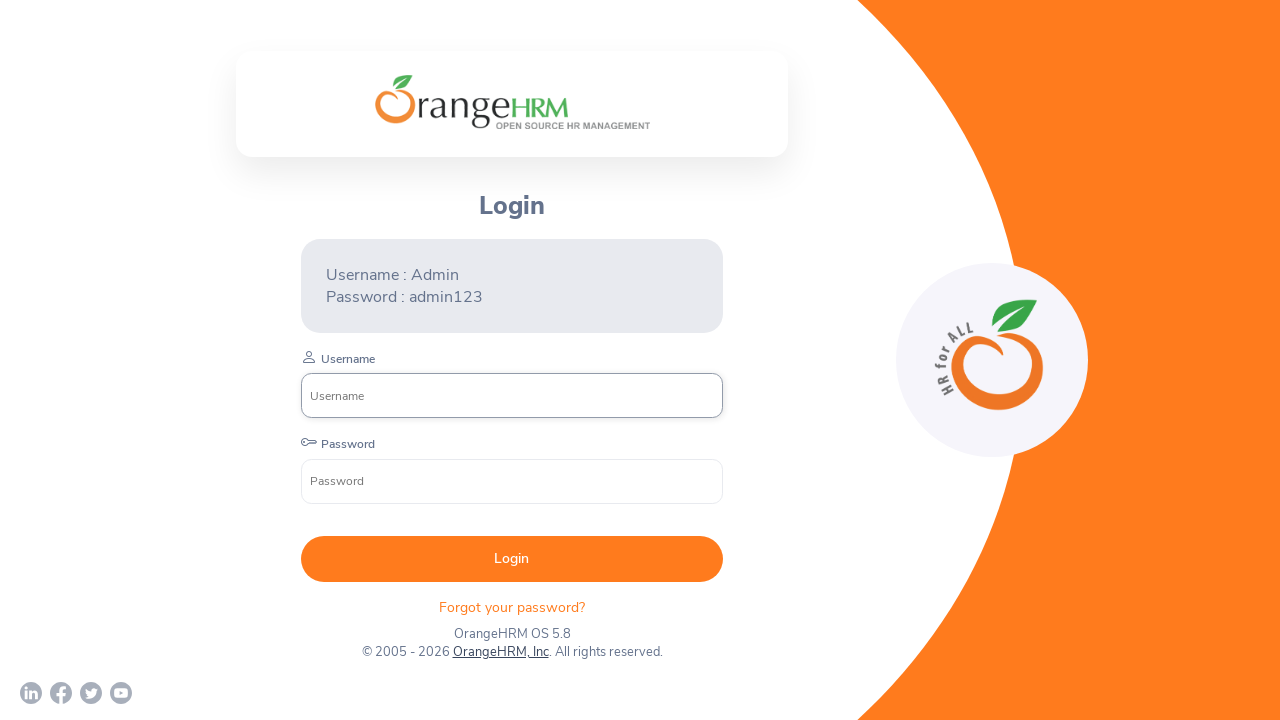

Located OrangeHRM login branding logo element
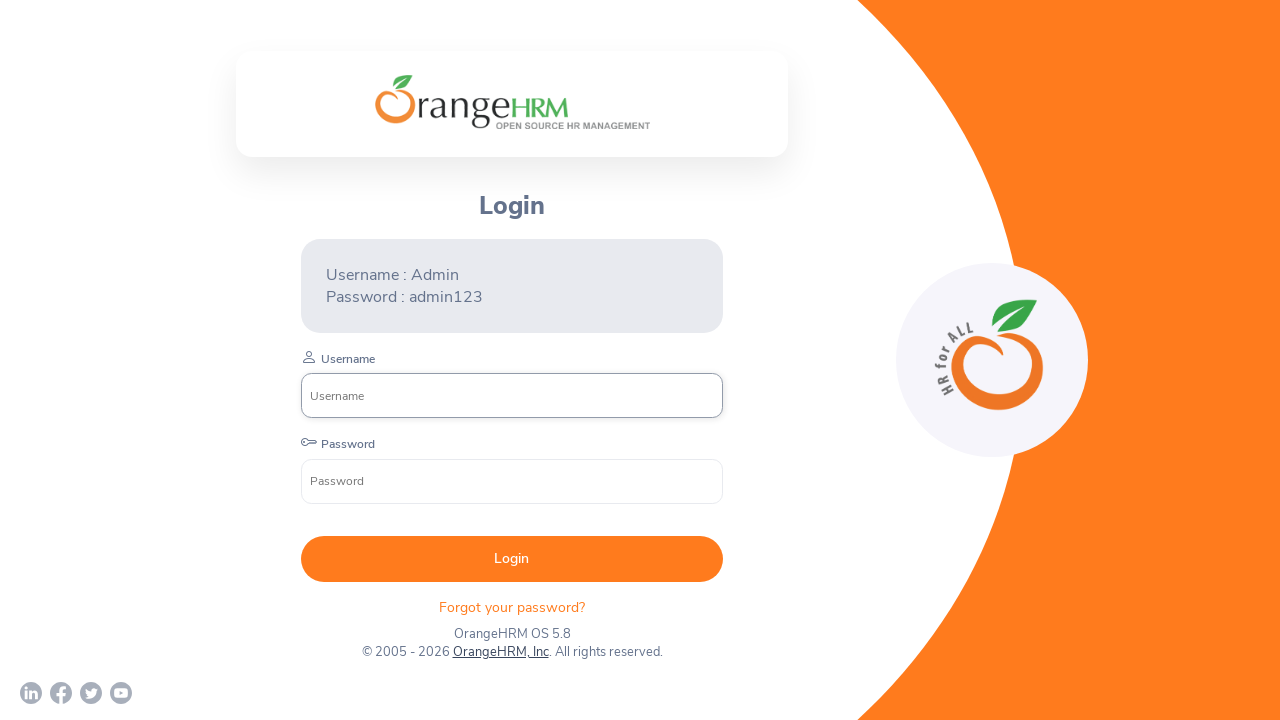

Logo element became visible
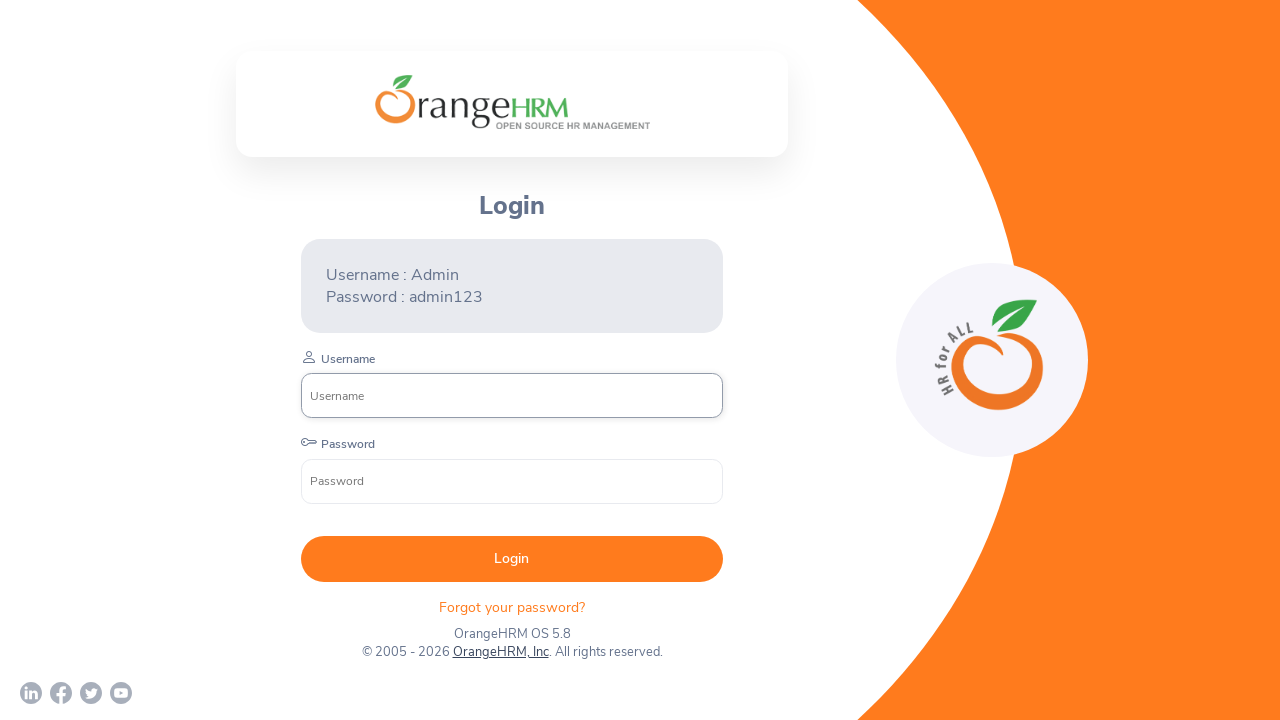

Verified that OrangeHRM logo is visible on login page
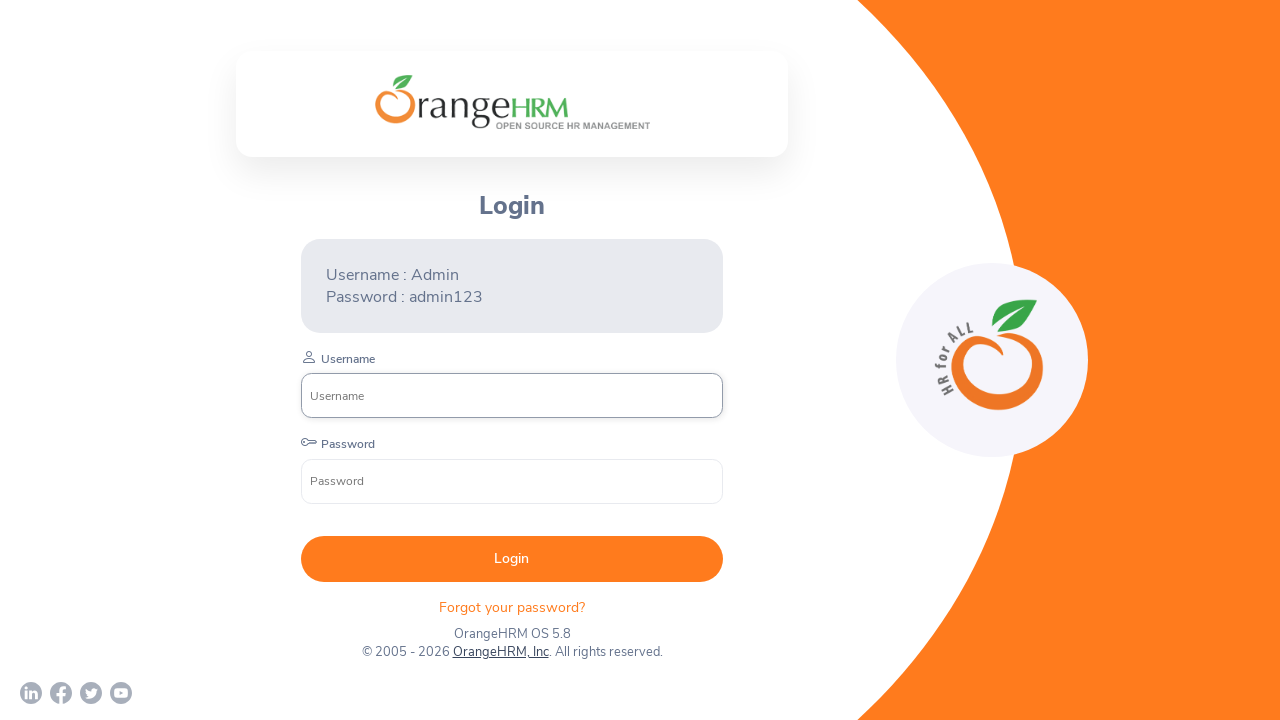

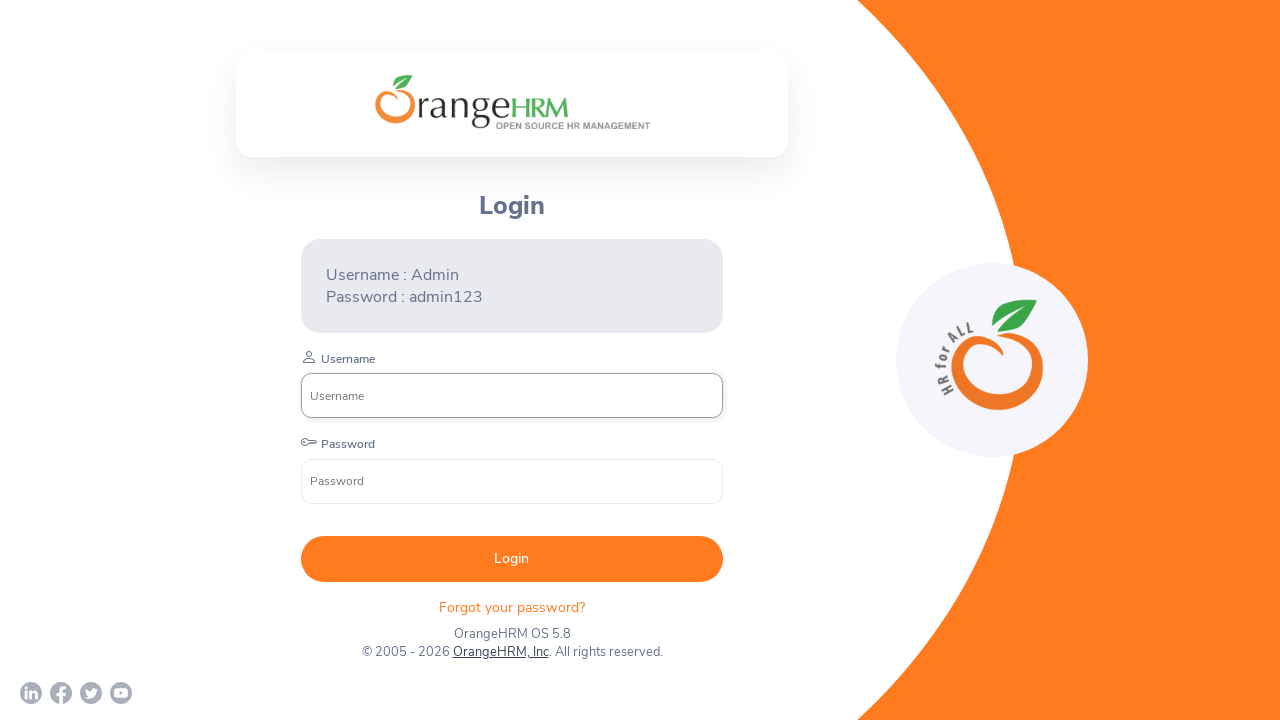